Tests clicking a button with a dynamic ID on a UI testing playground. The test navigates to the dynamic ID challenge page and clicks the blue primary button.

Starting URL: http://uitestingplayground.com/dynamicid

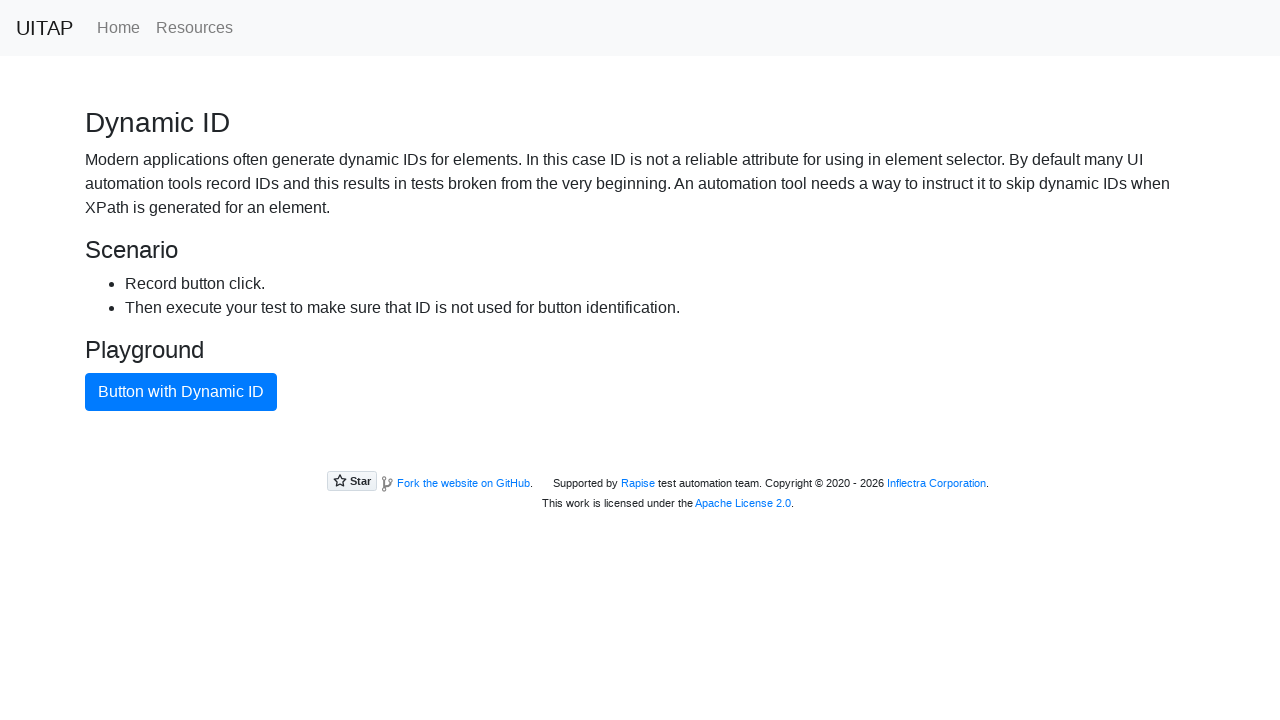

Clicked the blue primary button with dynamic ID at (181, 392) on button.btn-primary
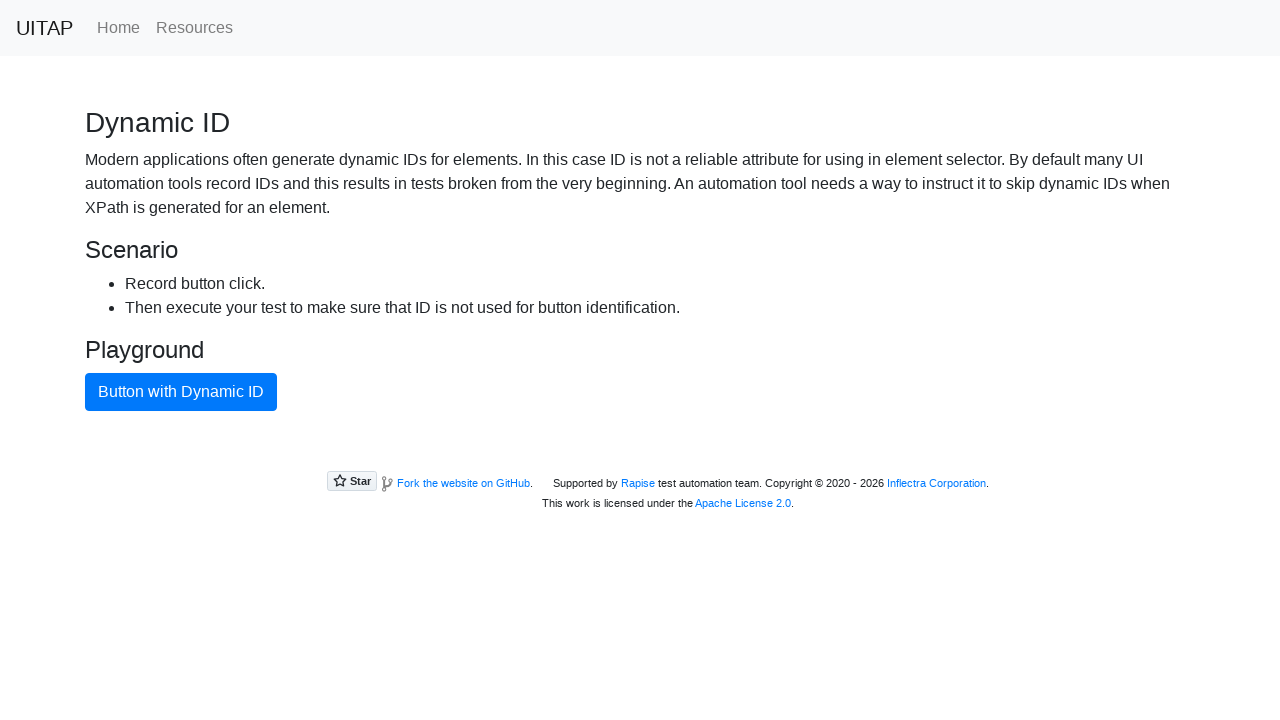

Waited 500ms to ensure click was registered
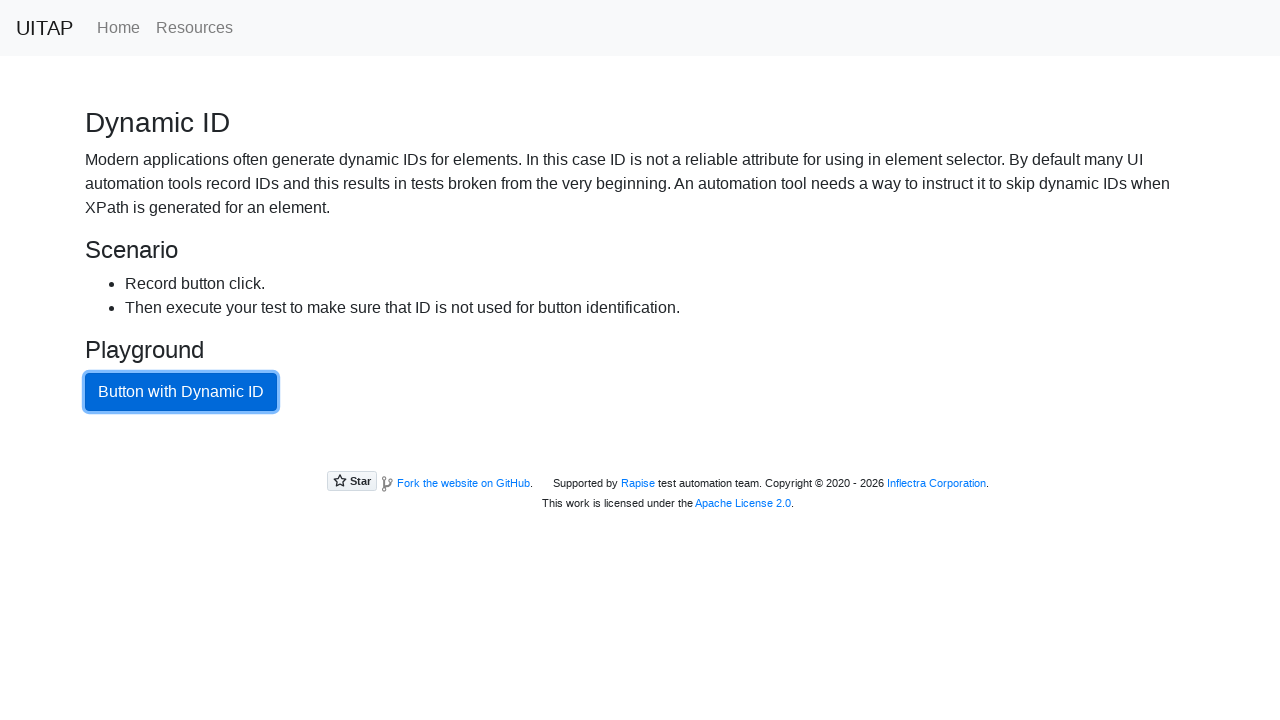

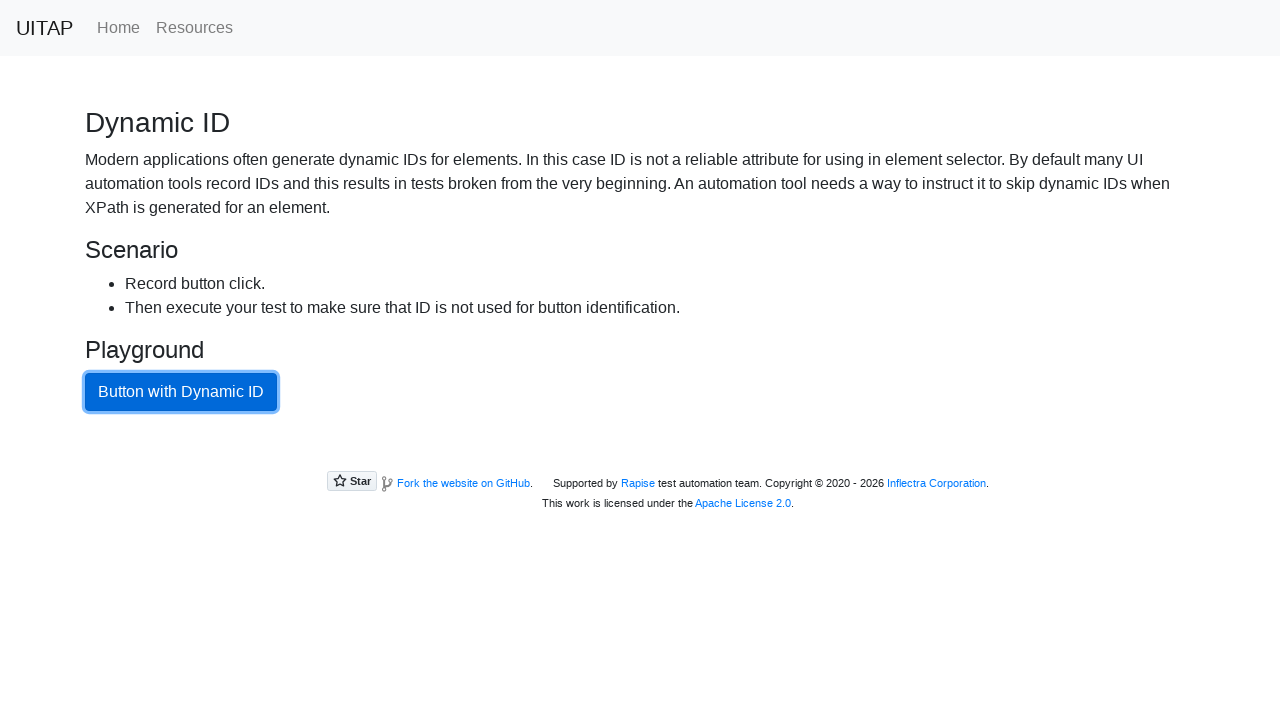